Tests a math exercise form by reading an input value from the page, calculating the result using a logarithmic function, filling in the answer, checking a checkbox, selecting a radio button, and submitting the form.

Starting URL: https://suninjuly.github.io/math.html

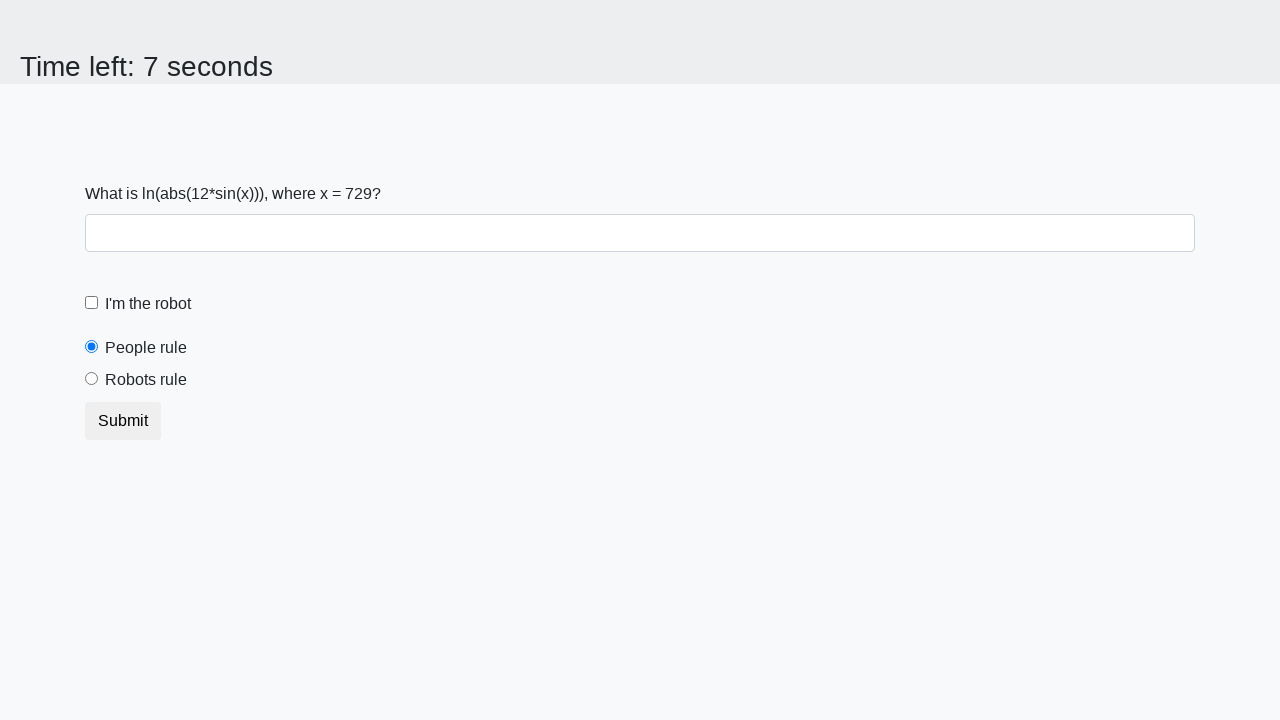

Read variable X value from the page
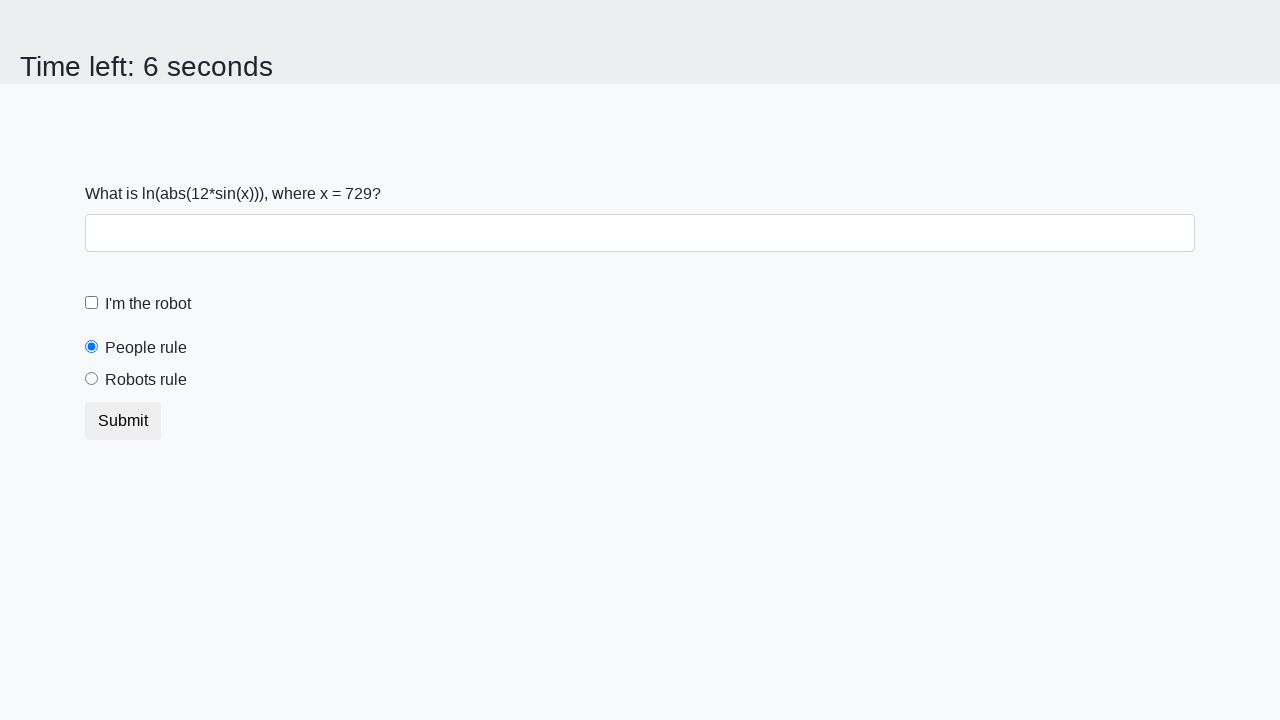

Calculated logarithmic result: 0.5873653569197157
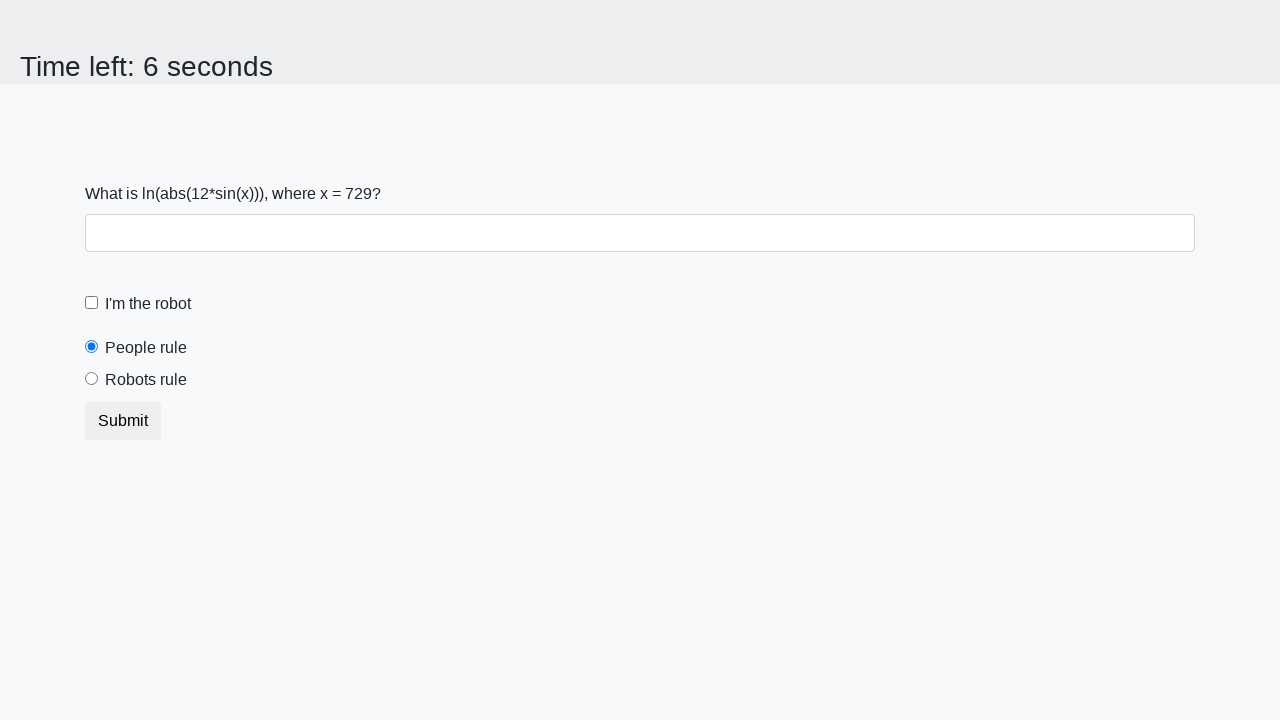

Filled answer field with calculated result on #answer
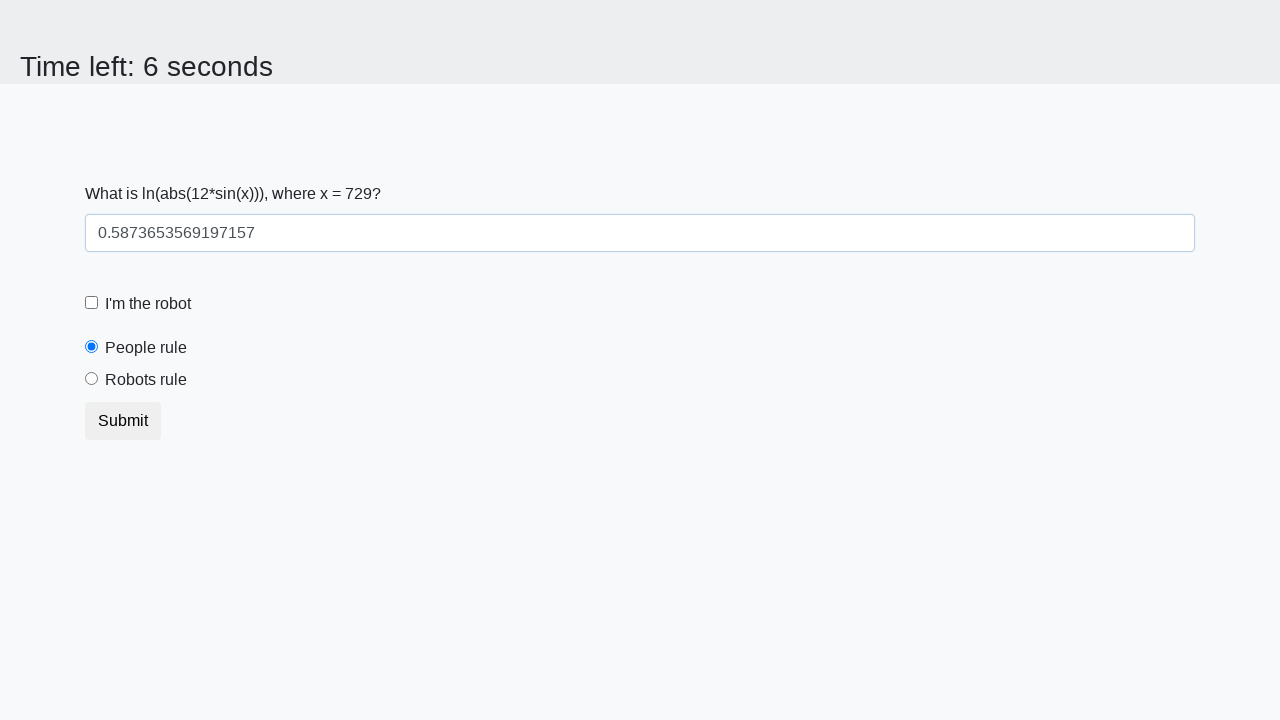

Checked the robot checkbox at (92, 303) on #robotCheckbox
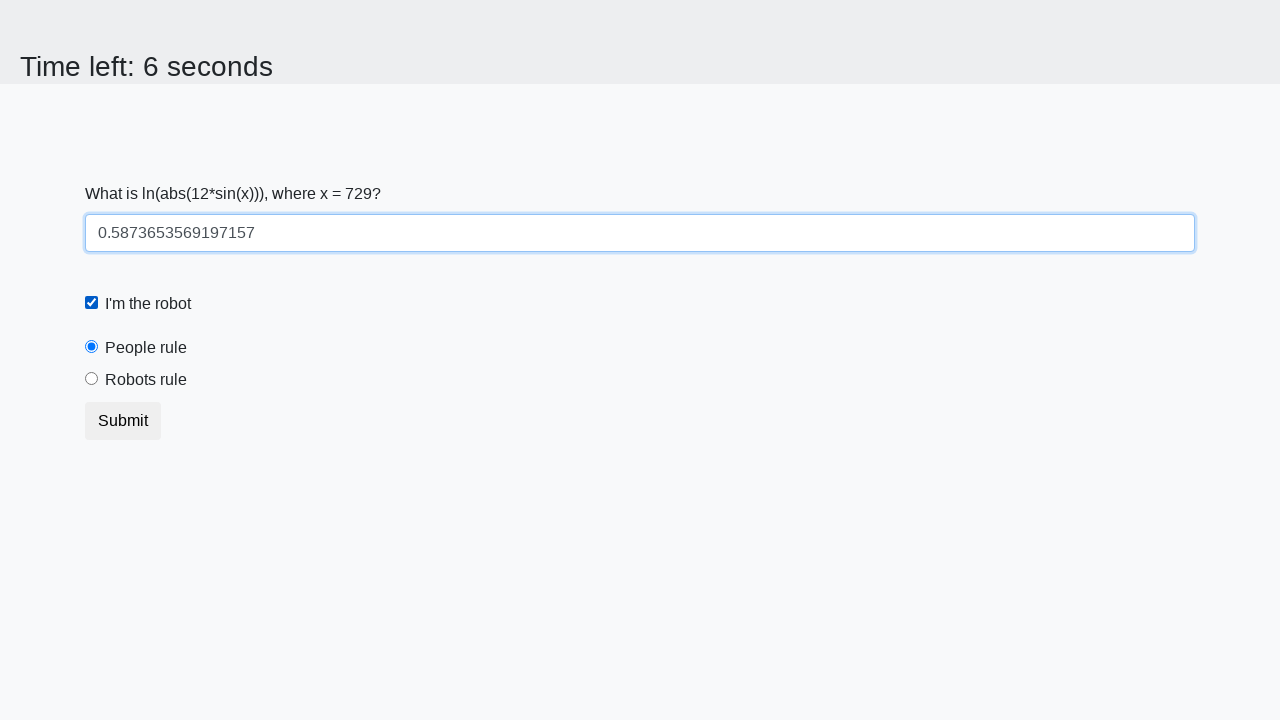

Selected the robots rule radio button at (92, 379) on #robotsRule
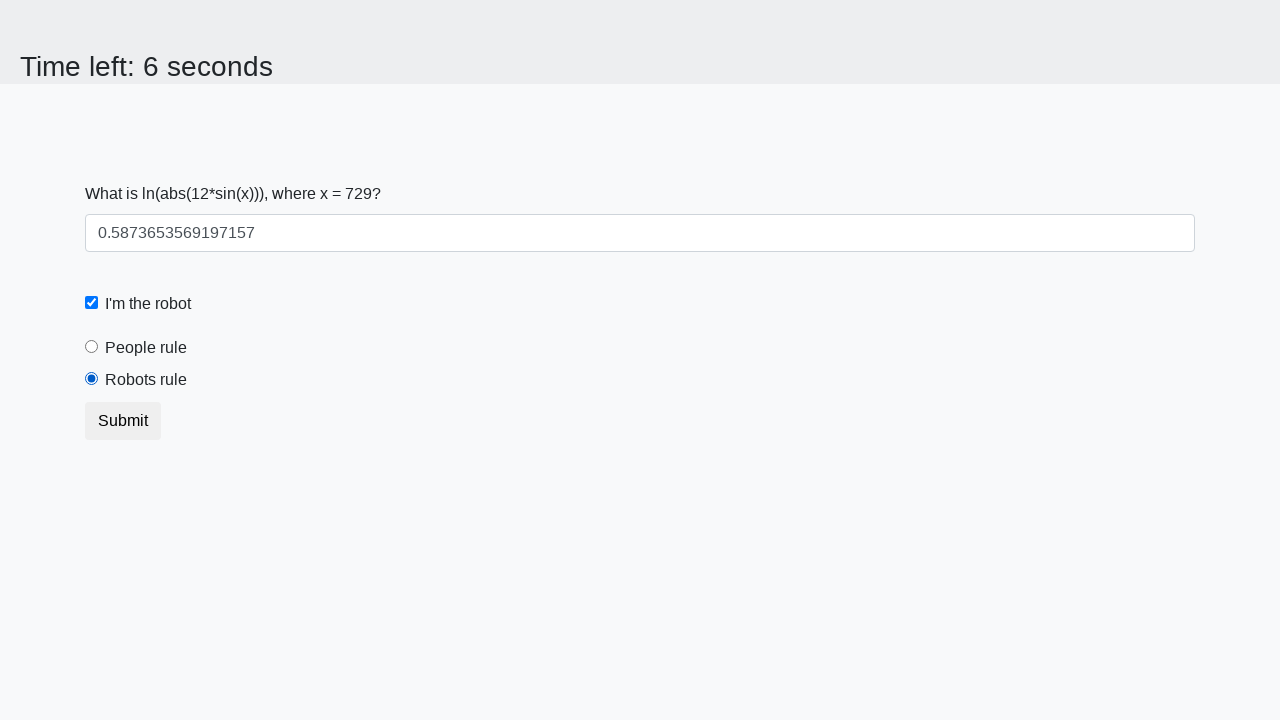

Clicked the submit button to submit the form at (123, 421) on [type='submit']
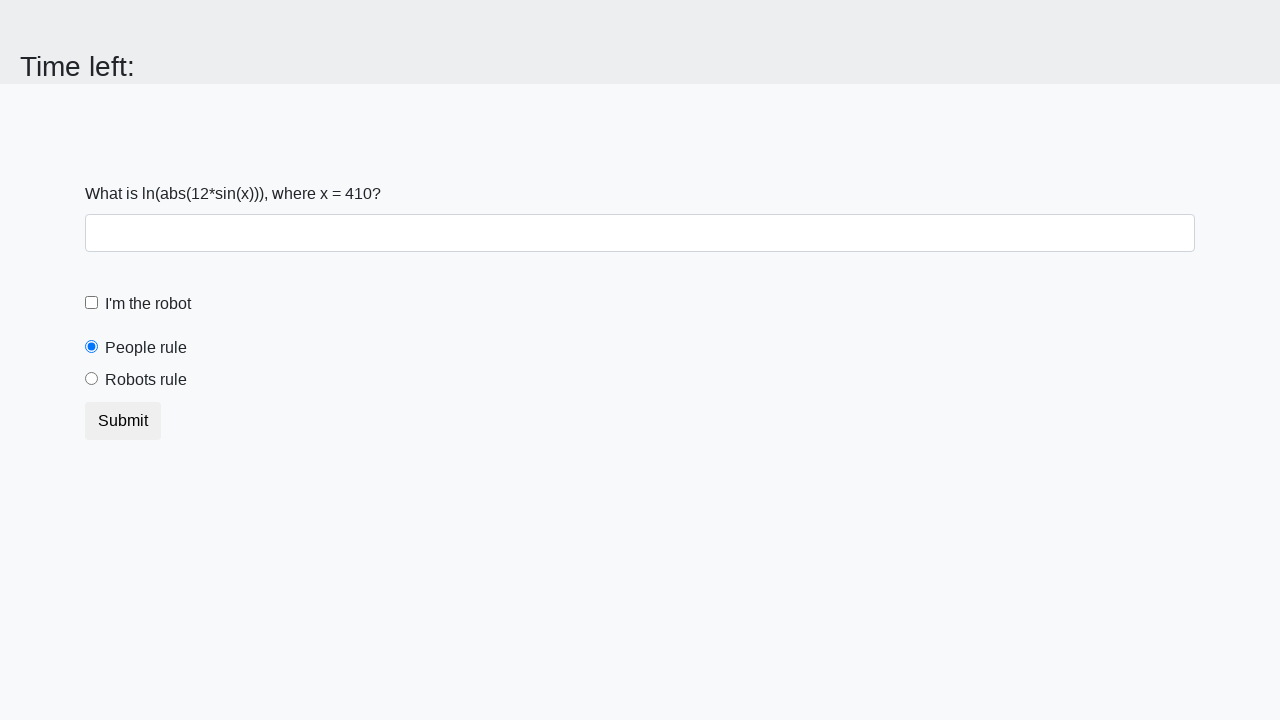

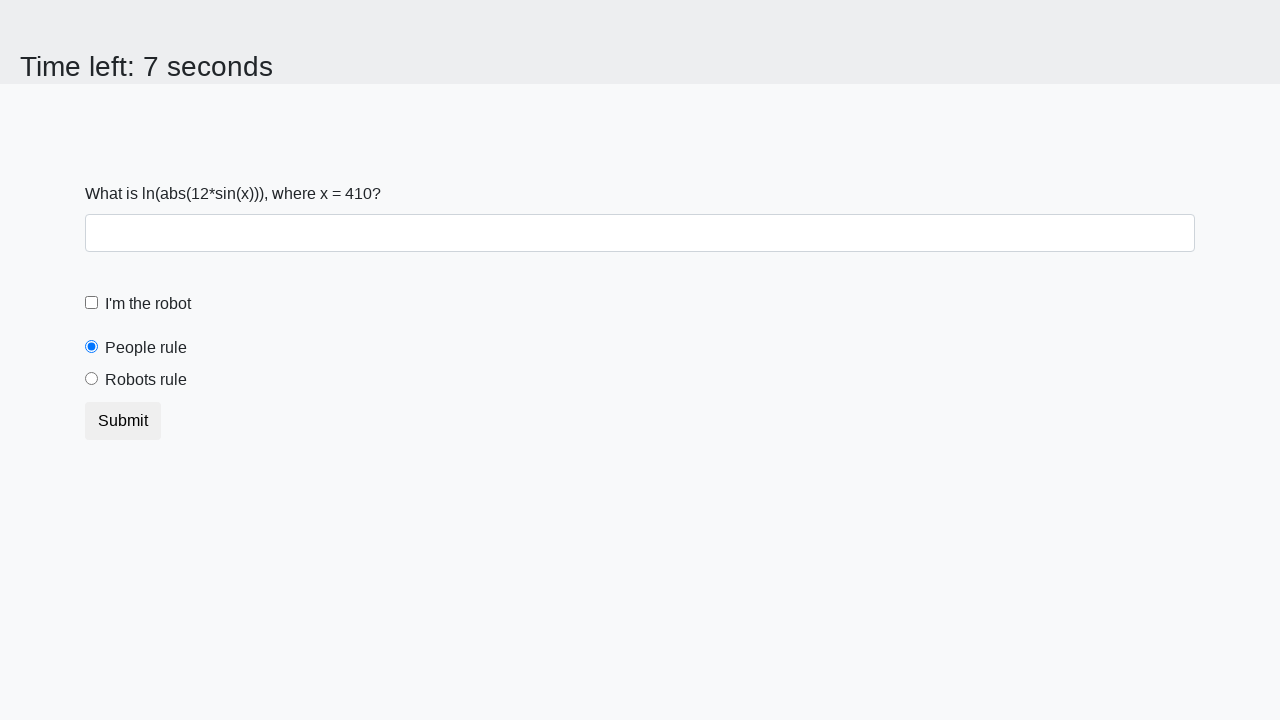